Interacts with a web table by selecting checkboxes for specific users and retrieving their details from the table rows

Starting URL: https://selectorshub.com/xpath-practice-page/

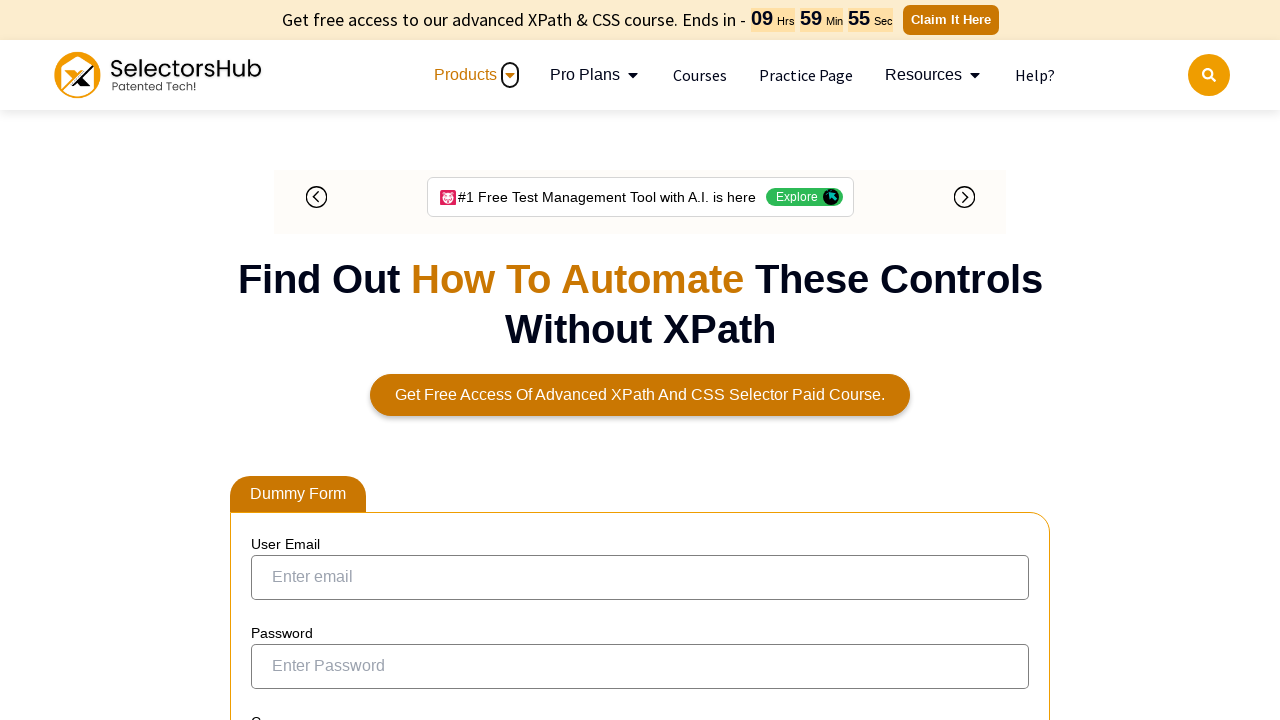

Selected checkbox for user Joe.Root at (274, 353) on xpath=//a[text()='Joe.Root']/ancestor::tr//input[@type='checkbox']
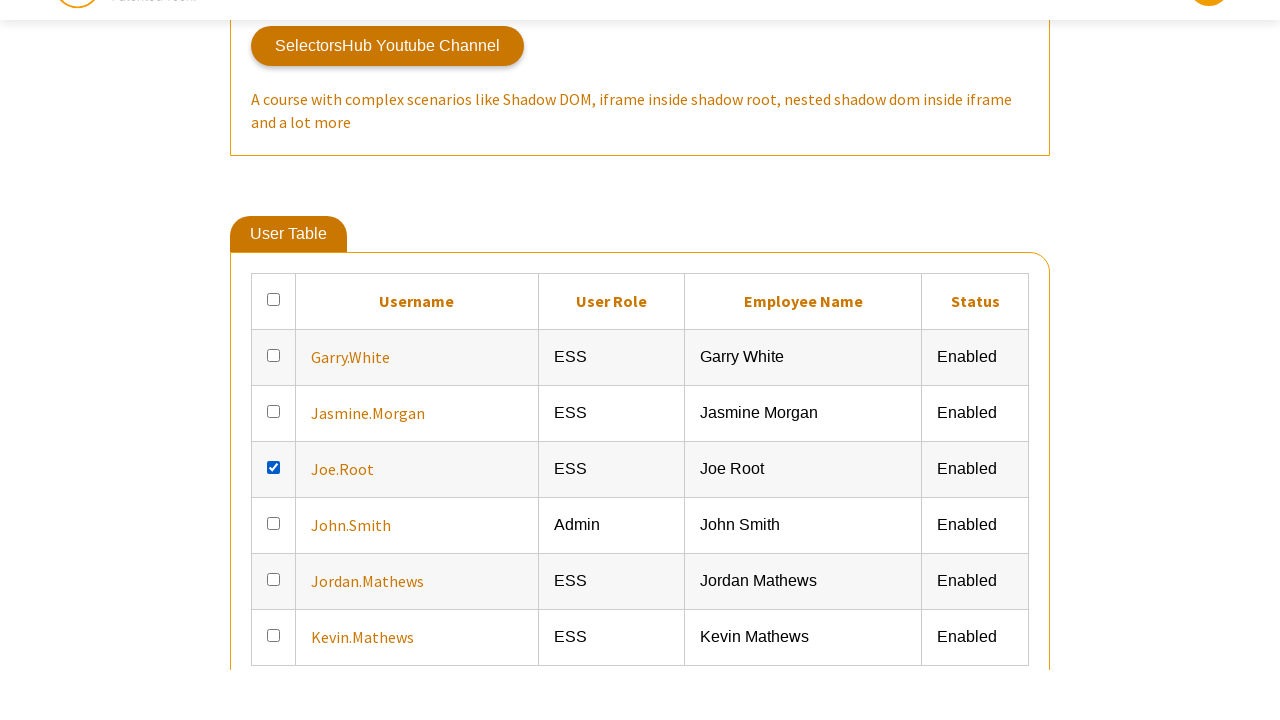

Selected checkbox for user John.Smith at (274, 360) on xpath=//a[text()='John.Smith']/ancestor::tr//input[@type='checkbox']
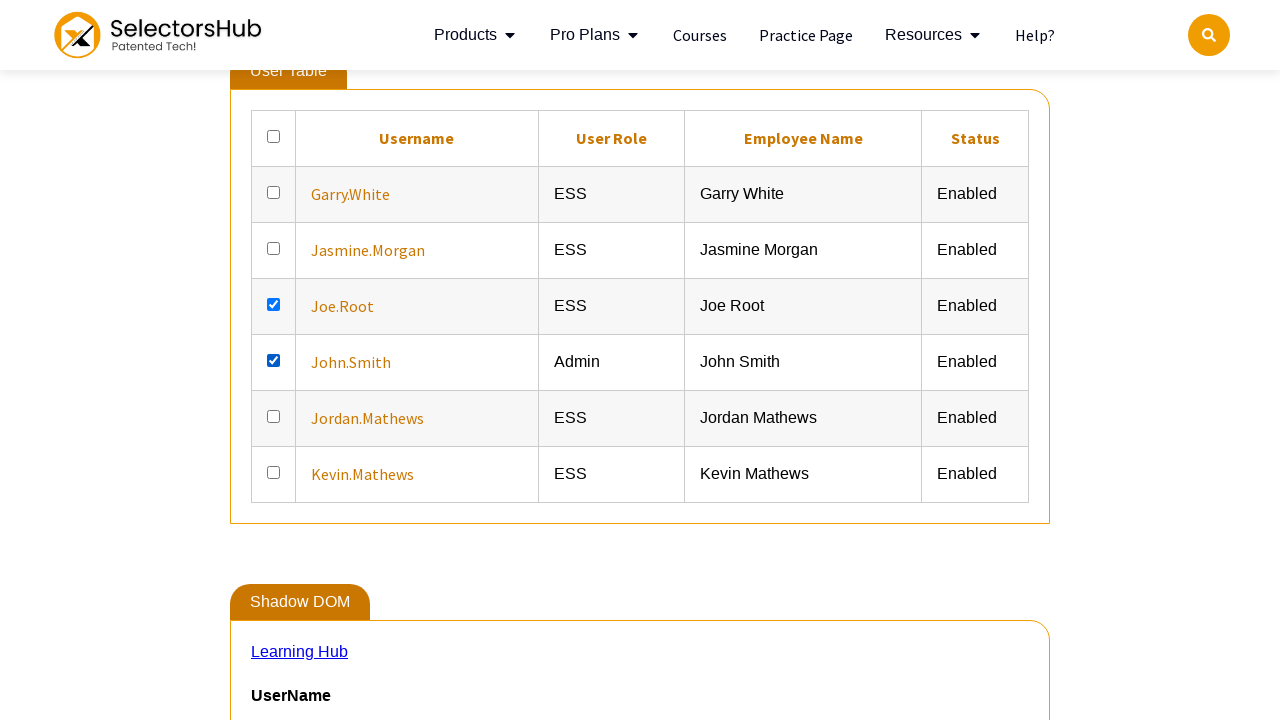

Verified John.Smith user details are accessible in table row
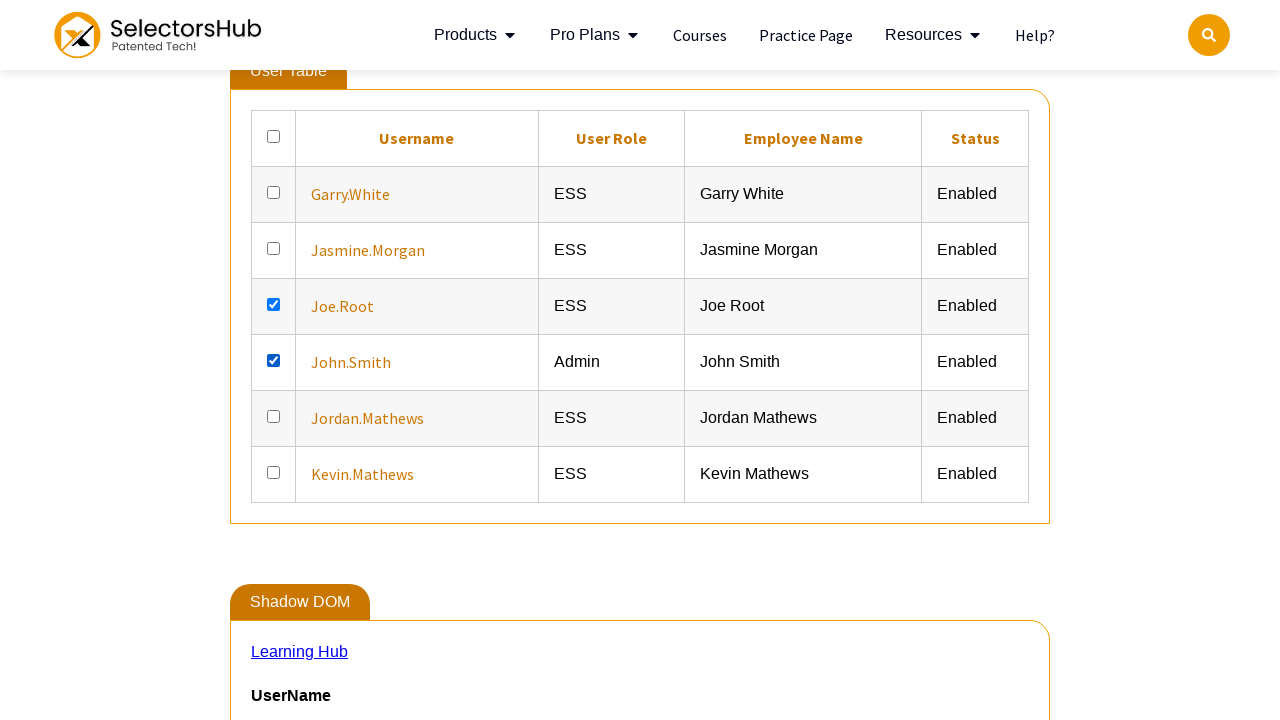

Verified Joe.Root user details are accessible in table row
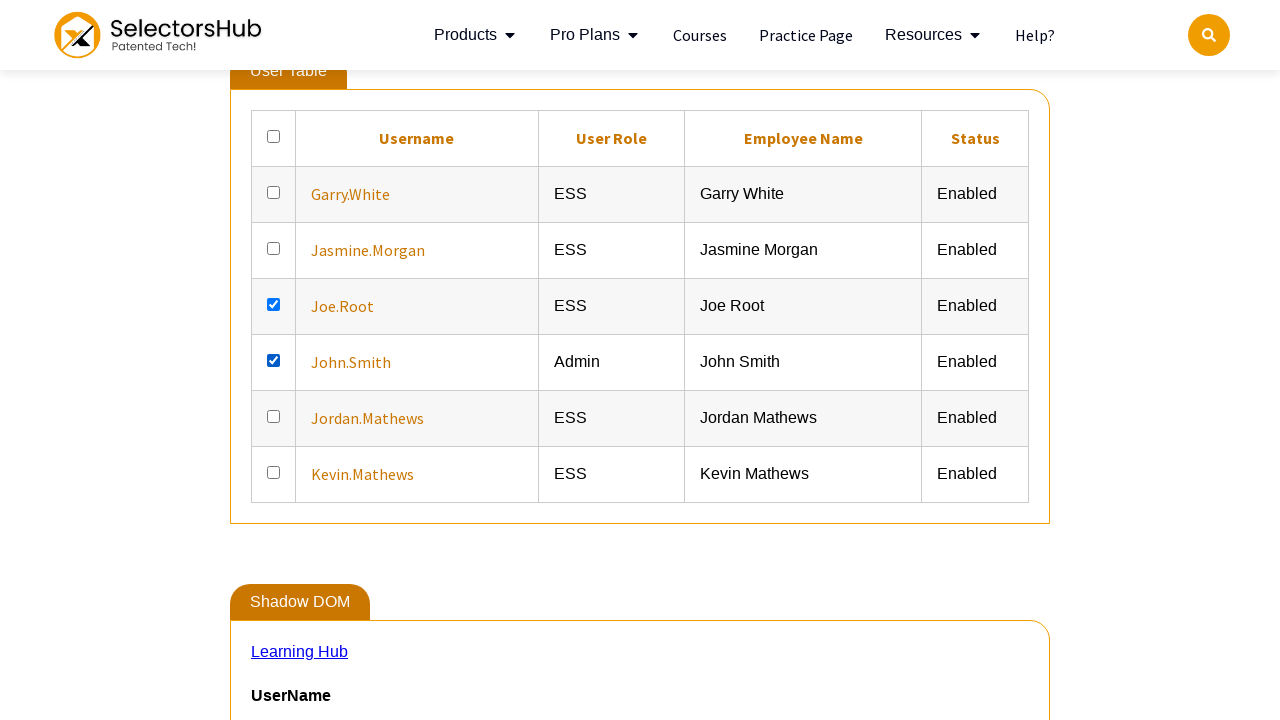

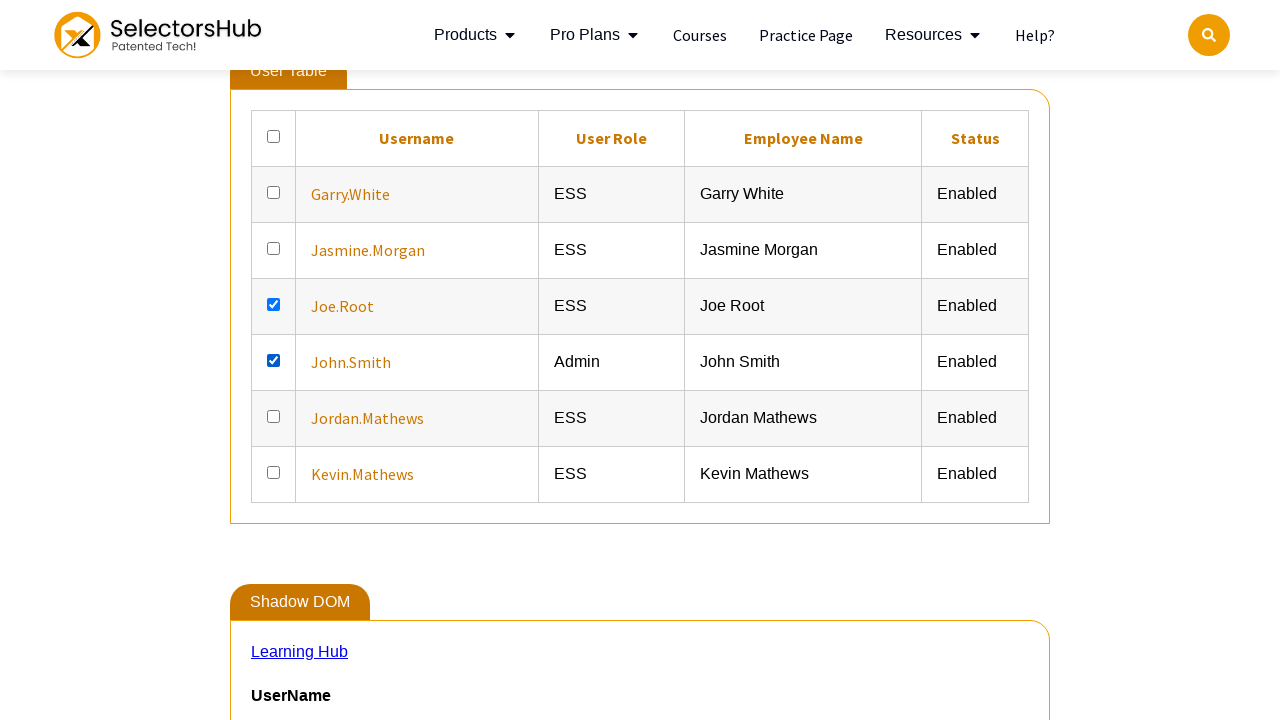